Navigates to the WebdriverIO website and verifies the page title loads correctly

Starting URL: http://webdriver.io

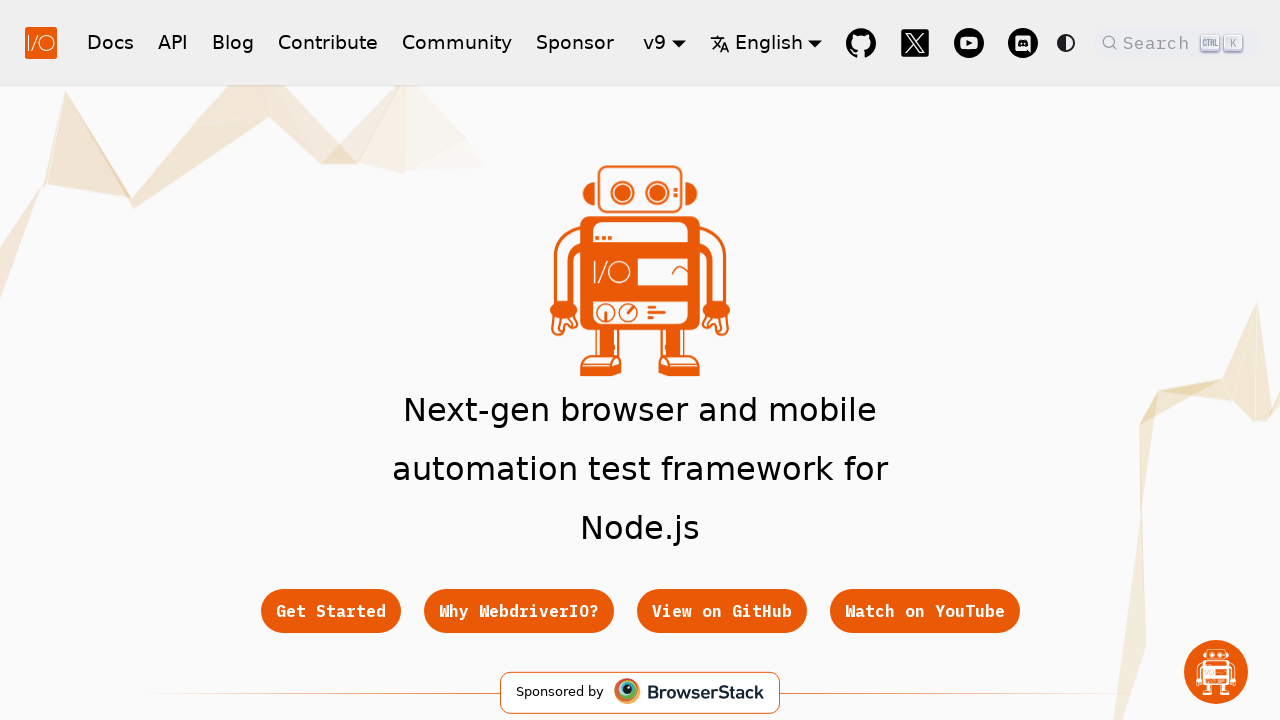

Waited for page to reach domcontentloaded state
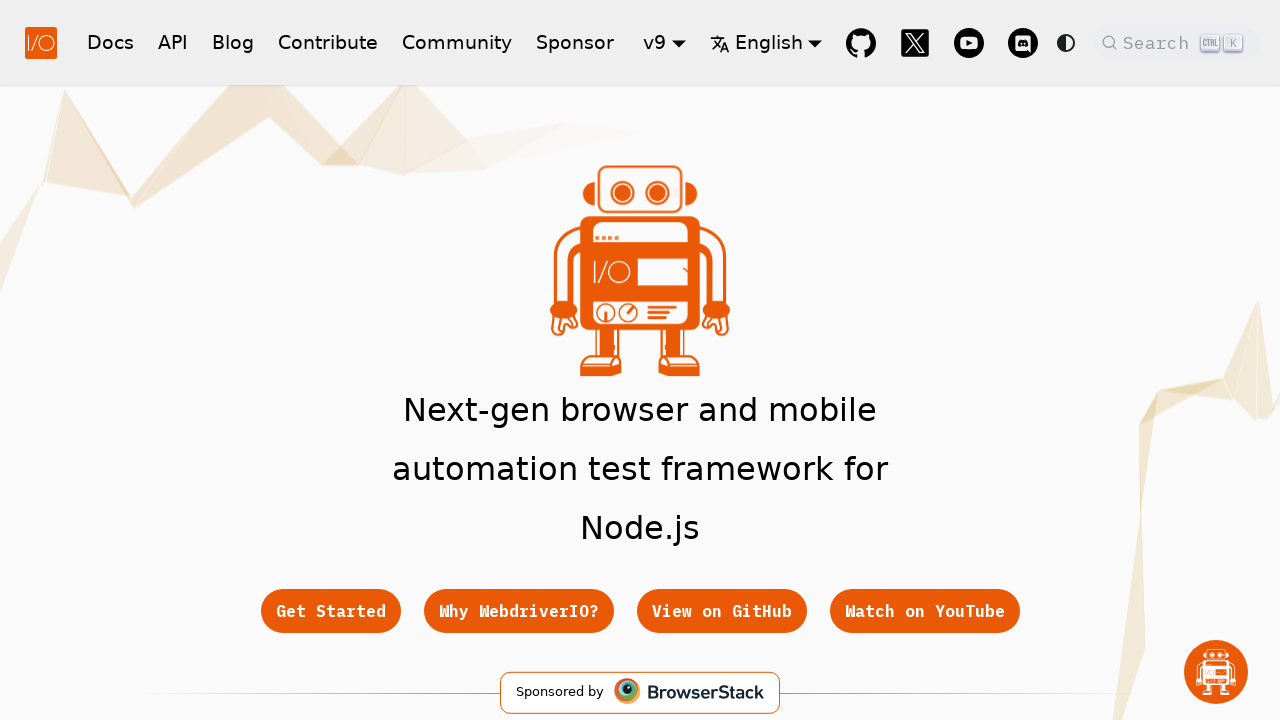

Retrieved page title
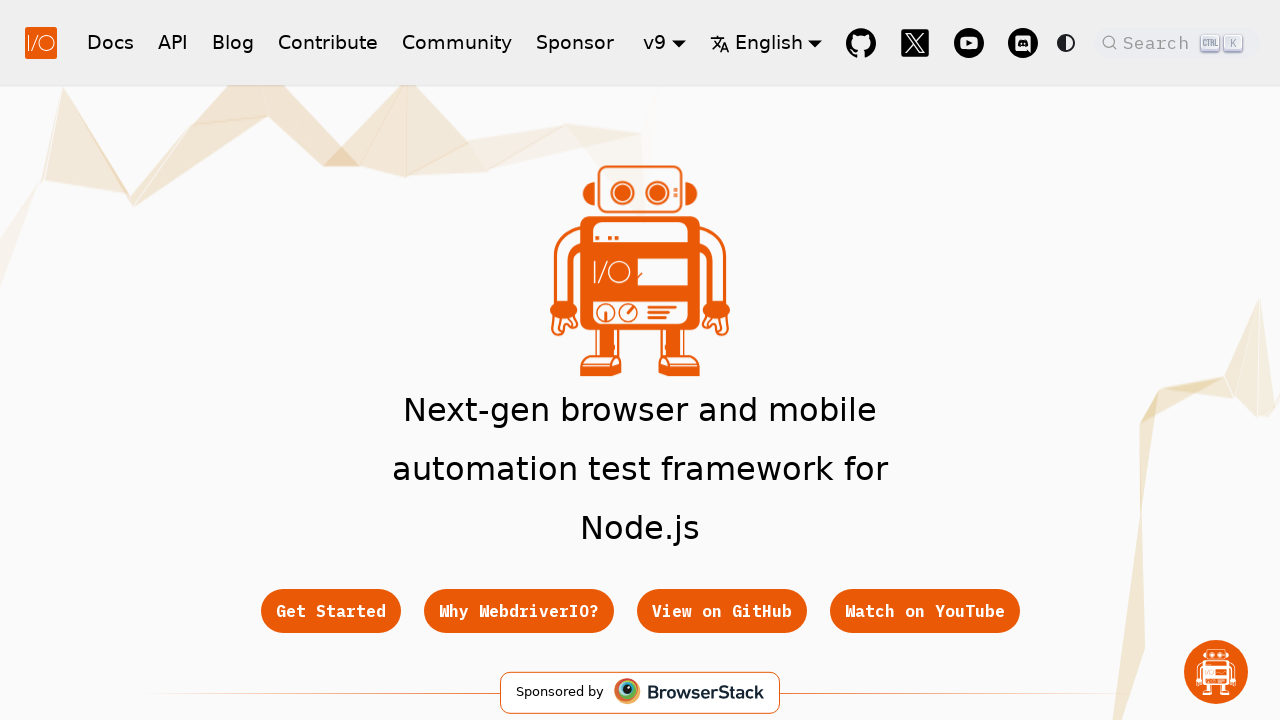

Verified page title is not None and has length greater than 0
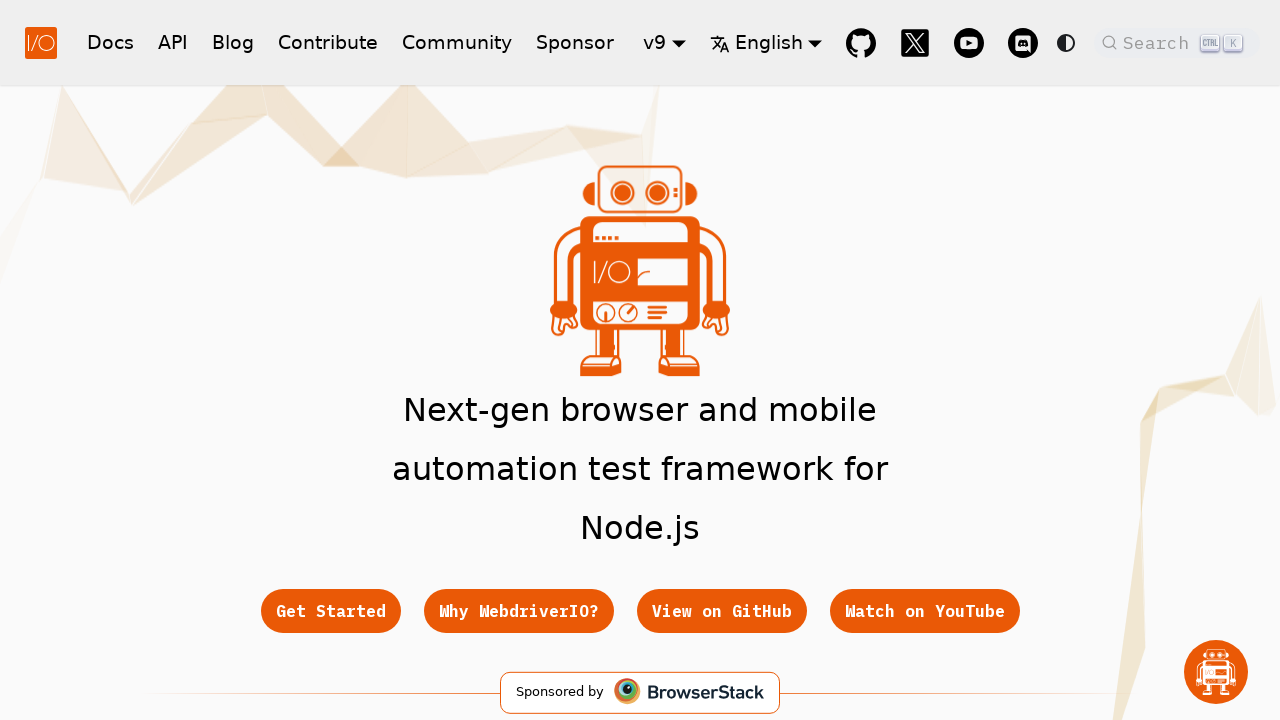

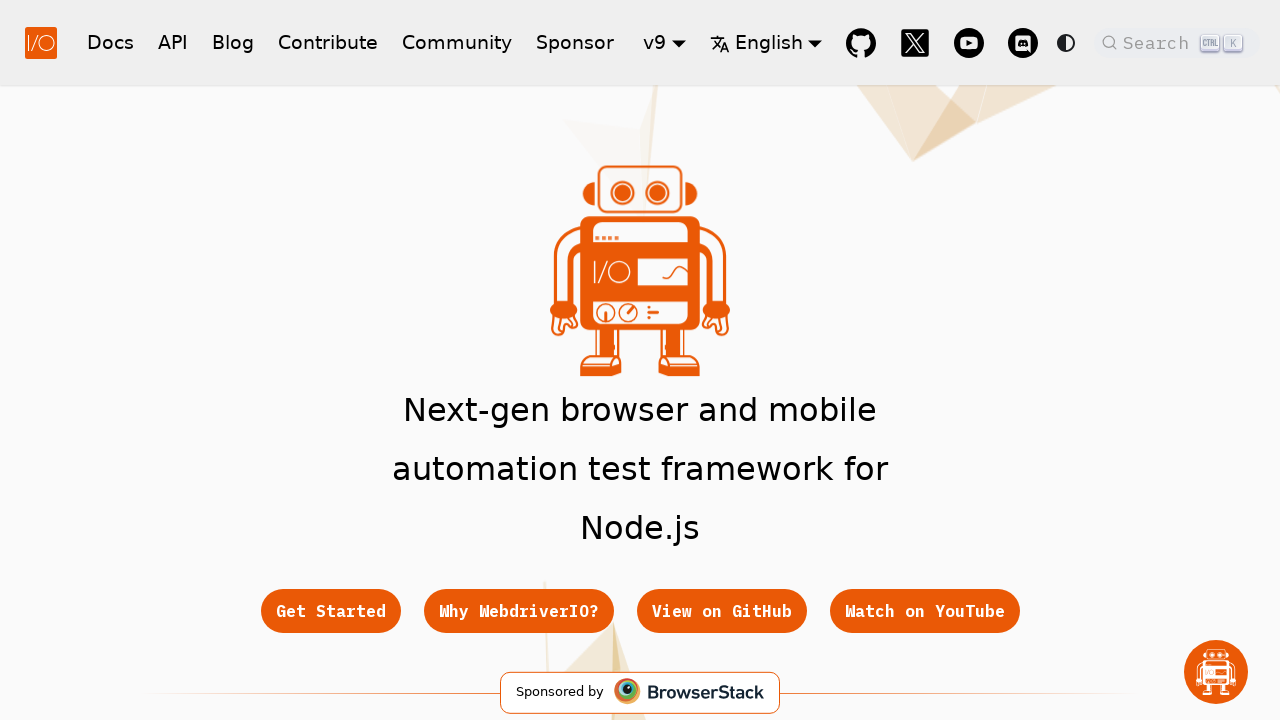